Tests Vaadin documentation search functionality by navigating to docs, opening search, performing multiple searches for different queries, and taking a screenshot

Starting URL: https://vaadin.com

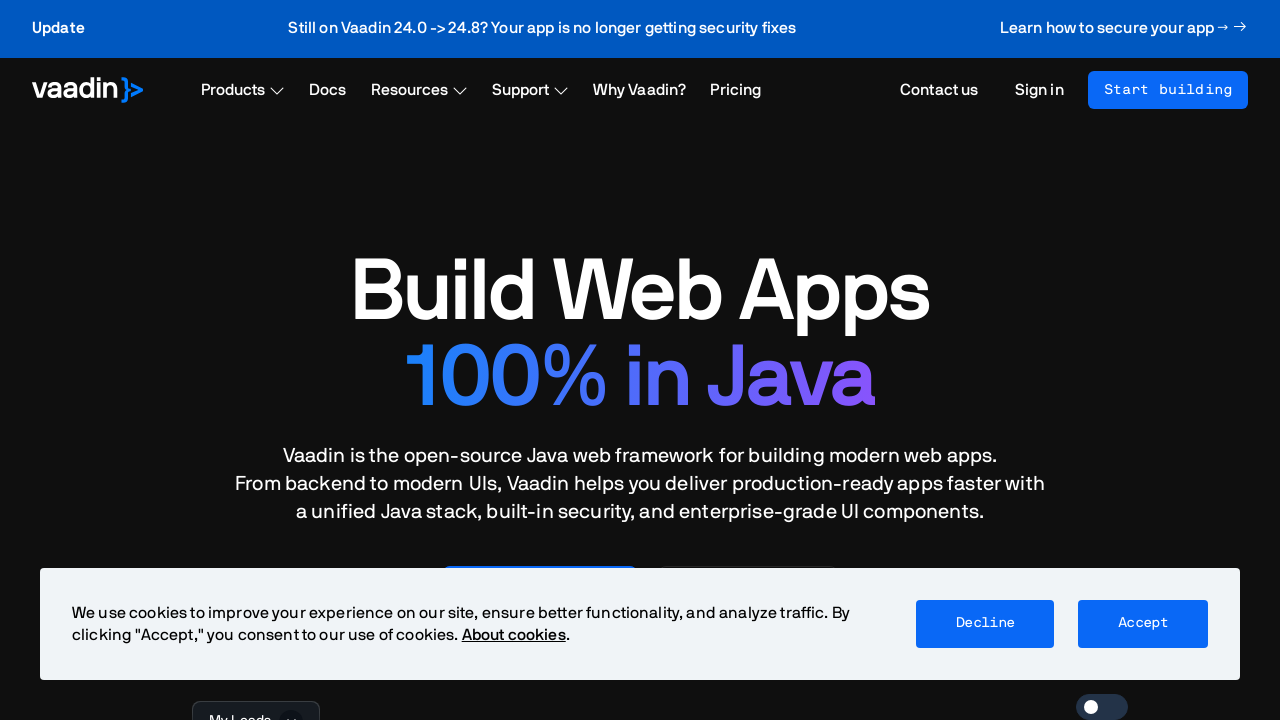

Clicked on Docs button to navigate to documentation at (328, 90) on a.haas-button.haas-nav-button[href='/docs/latest/']
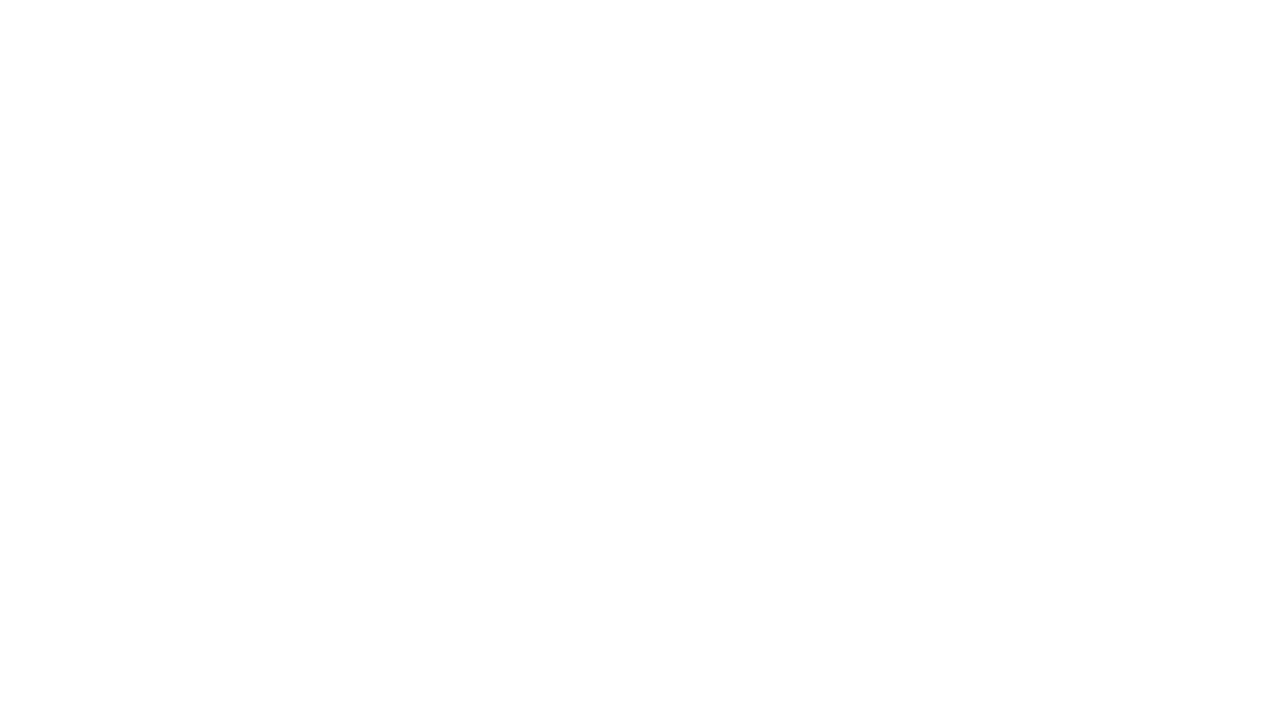

Clicked search icon to open search functionality at (1136, 88) on #docs-search-btn
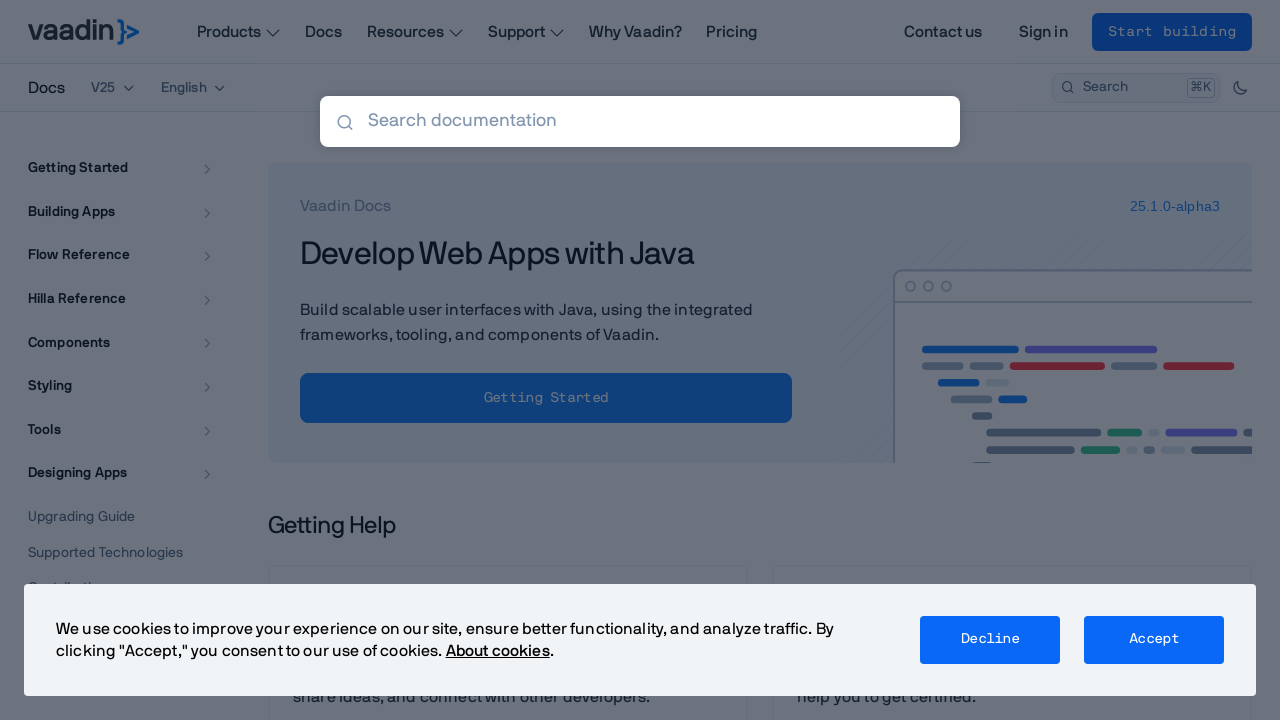

Entered first search query: 'Grid' on input[type='search'][placeholder='Search documentation']
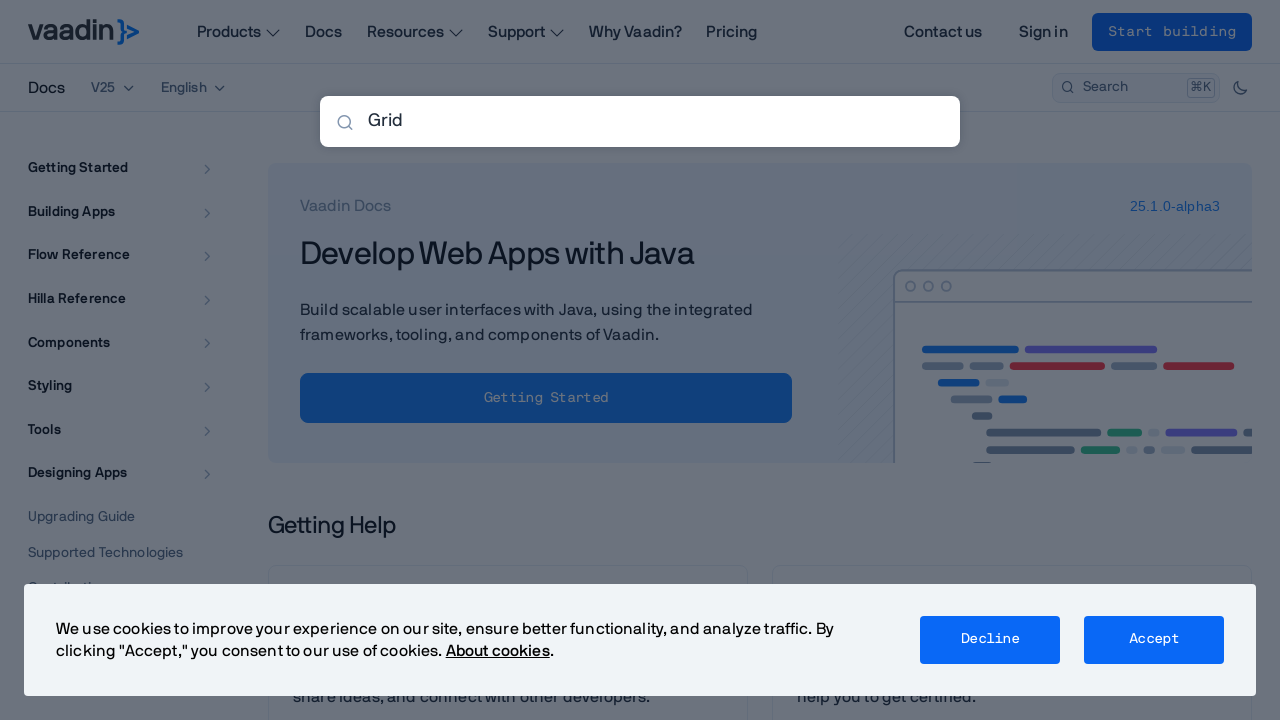

Search results for 'Grid' loaded successfully
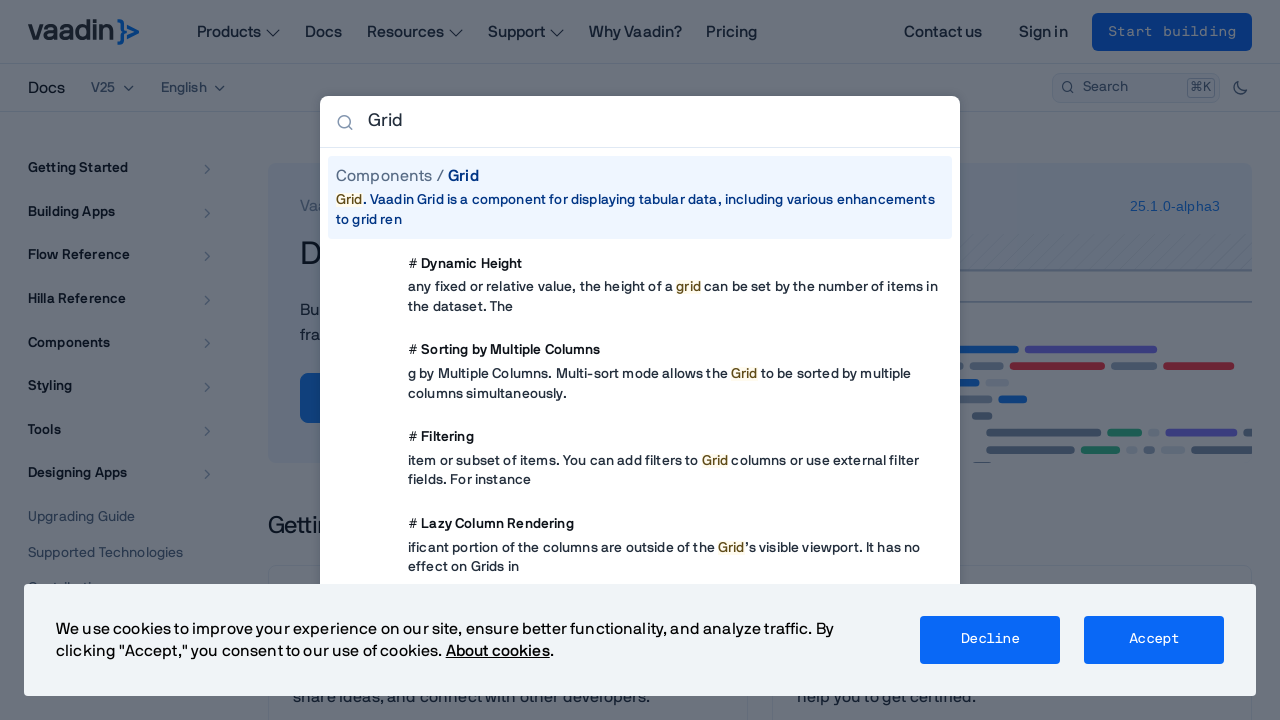

Pressed Escape to clear search results (first press) on input[type='search'][placeholder='Search documentation']
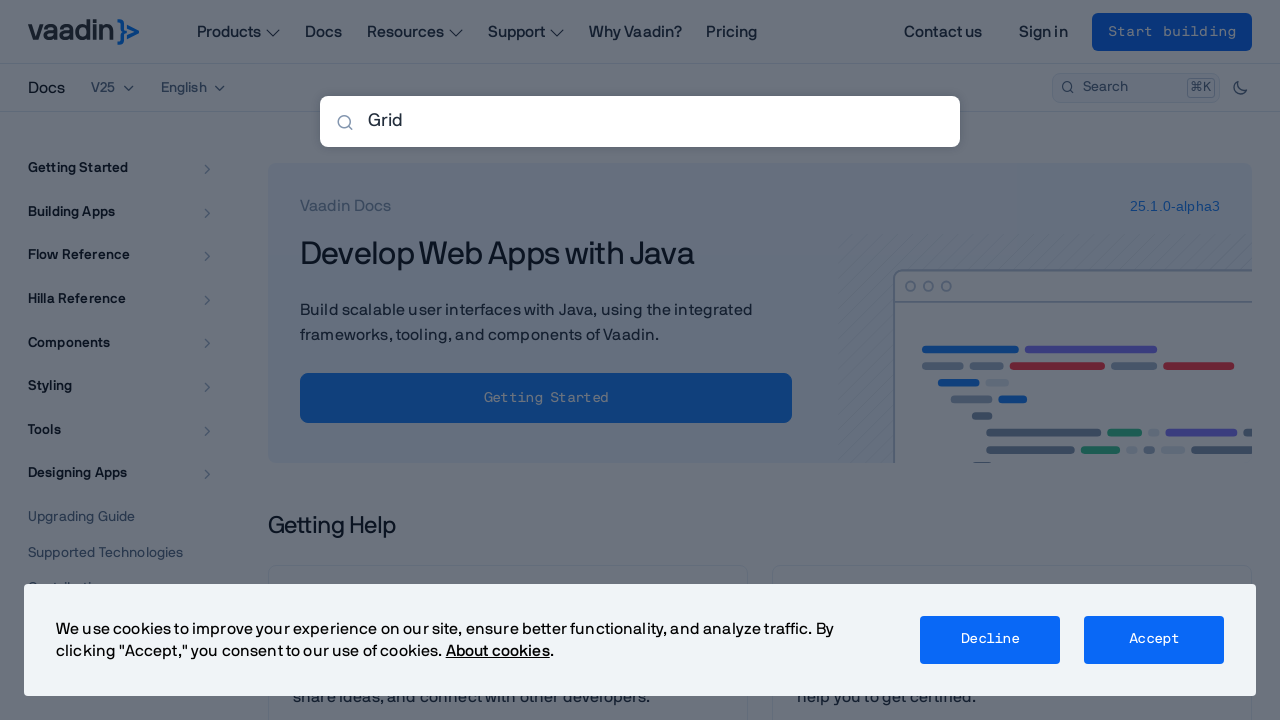

Pressed Escape again to clear search field completely on input[type='search'][placeholder='Search documentation']
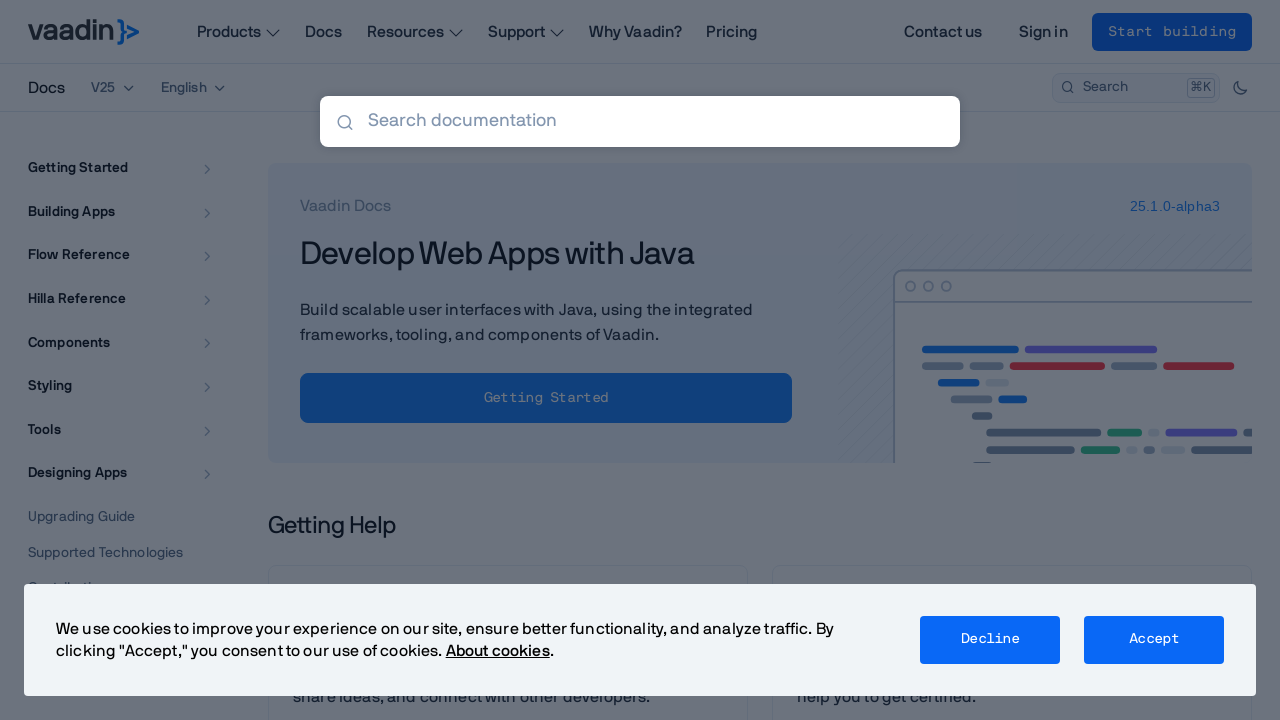

Entered second search query: 'tooltip' on input[type='search'][placeholder='Search documentation']
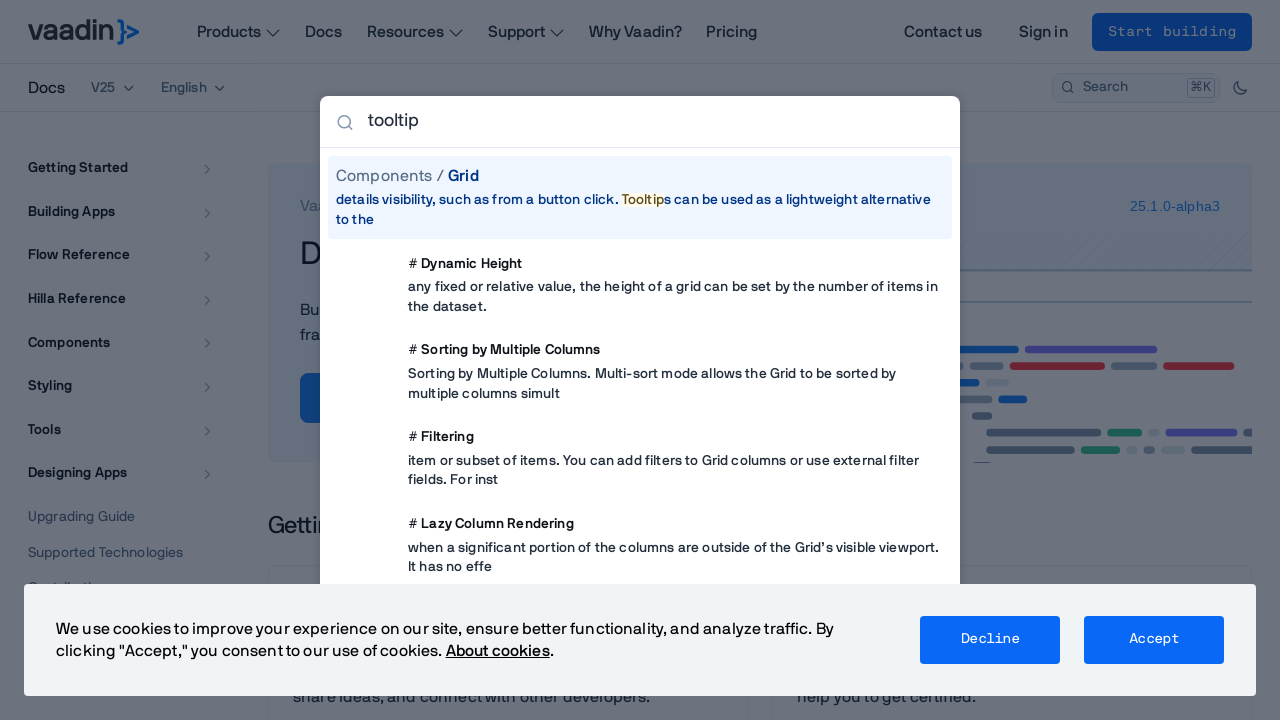

Search results for 'tooltip' loaded successfully
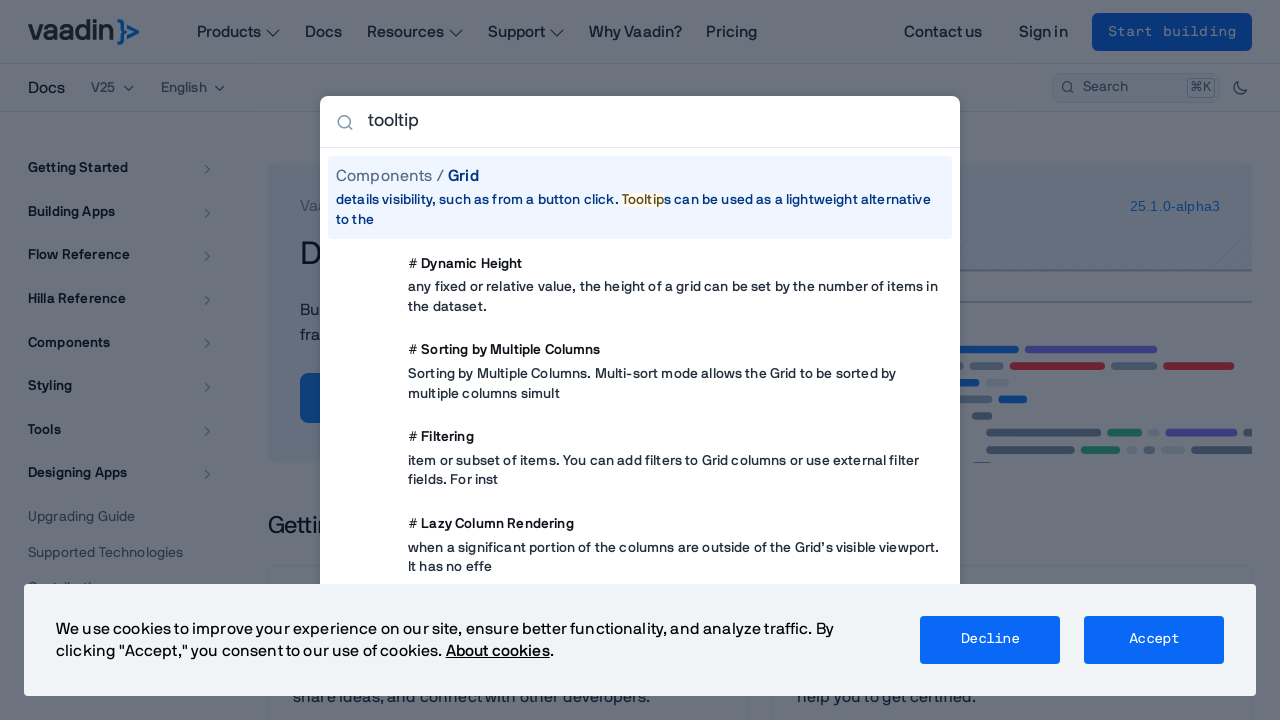

Pressed Escape to clear second search results (first press) on input[type='search'][placeholder='Search documentation']
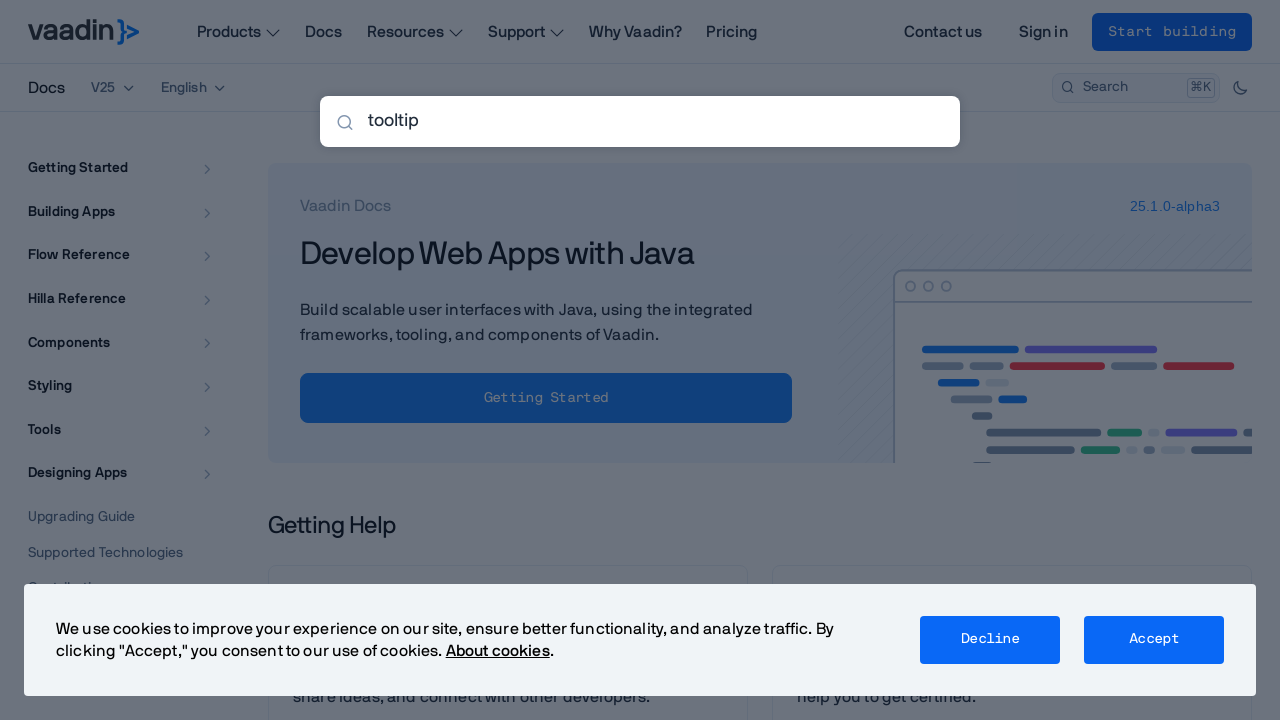

Pressed Escape again to clear search field completely on input[type='search'][placeholder='Search documentation']
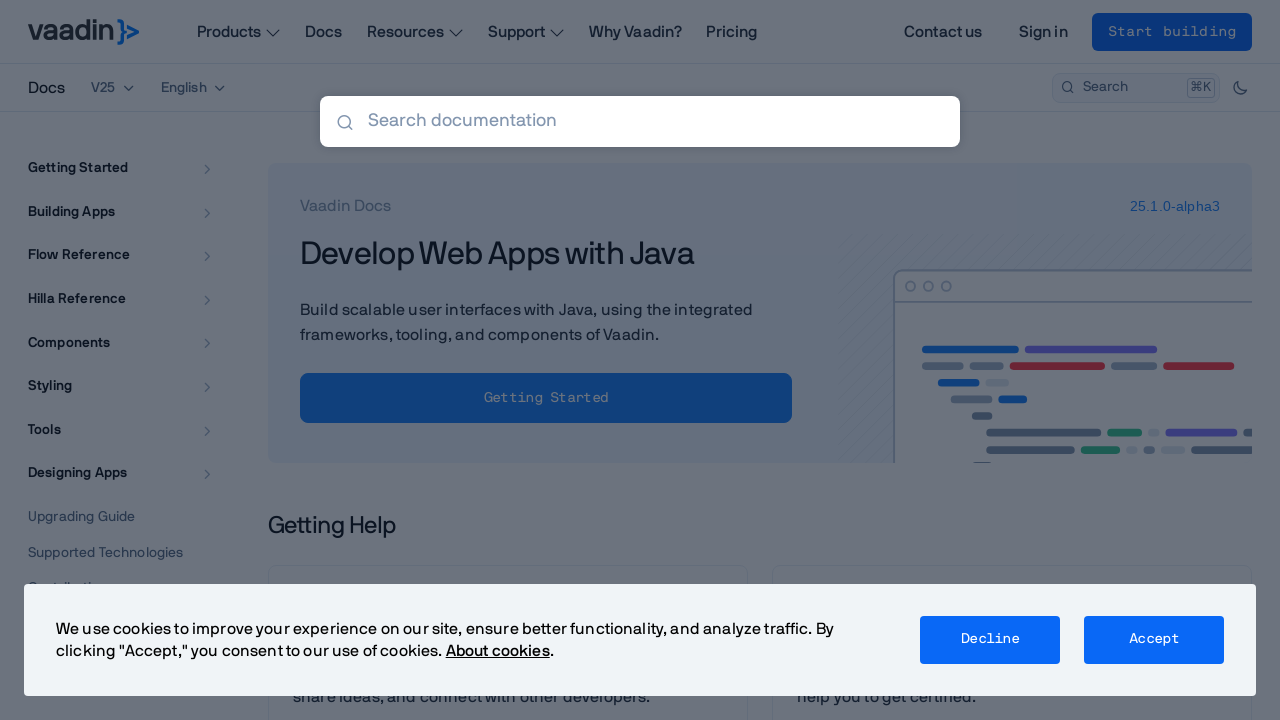

Entered third search query: 'Now smile for the camera!' on input[type='search'][placeholder='Search documentation']
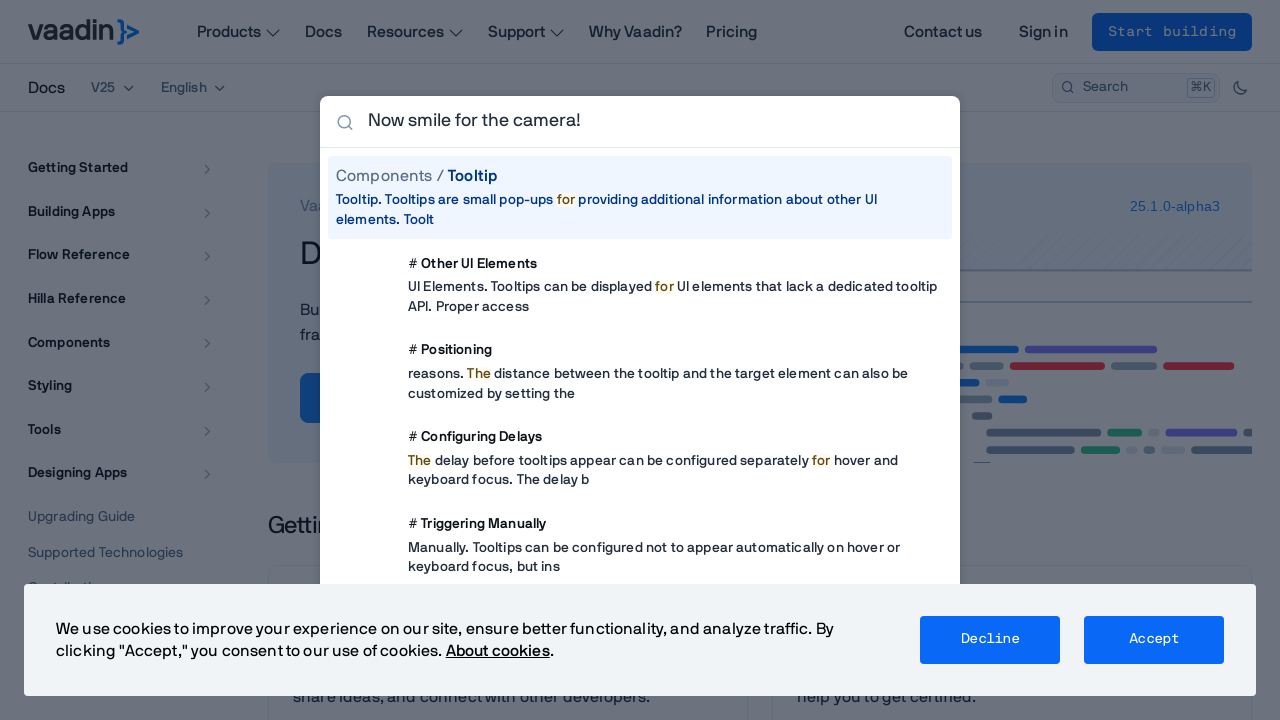

Test completed - final screenshot captured
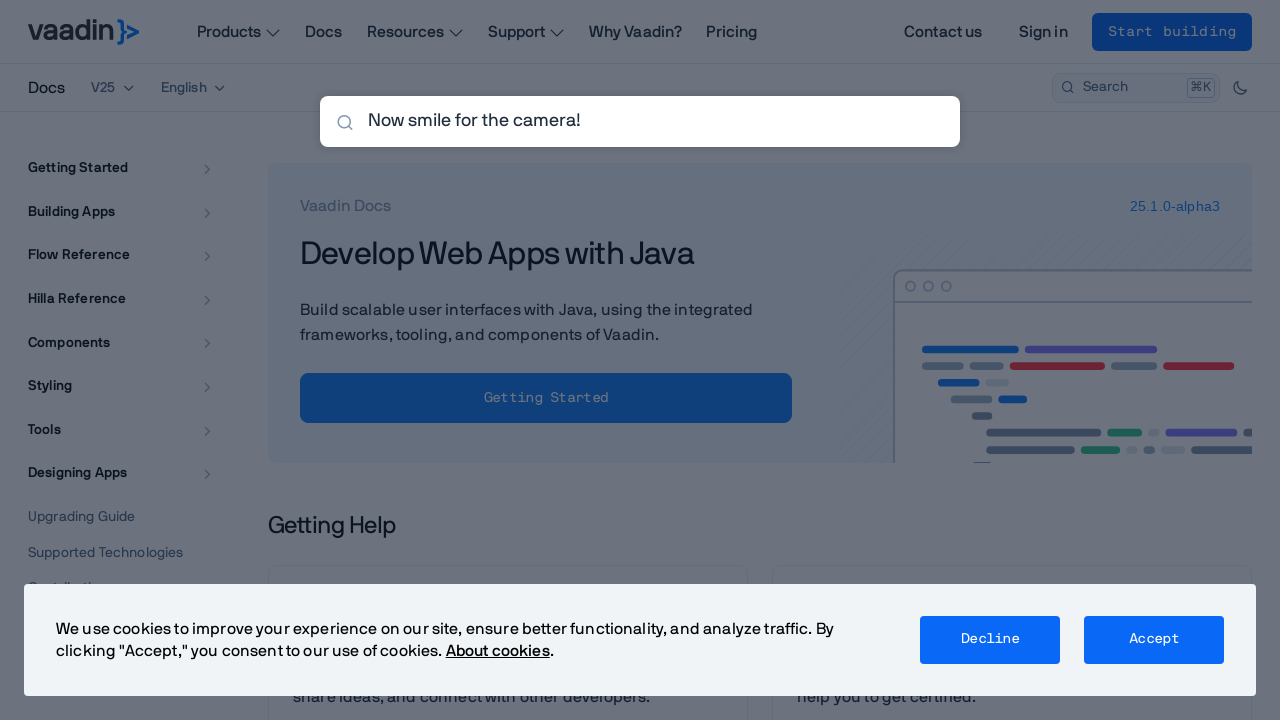

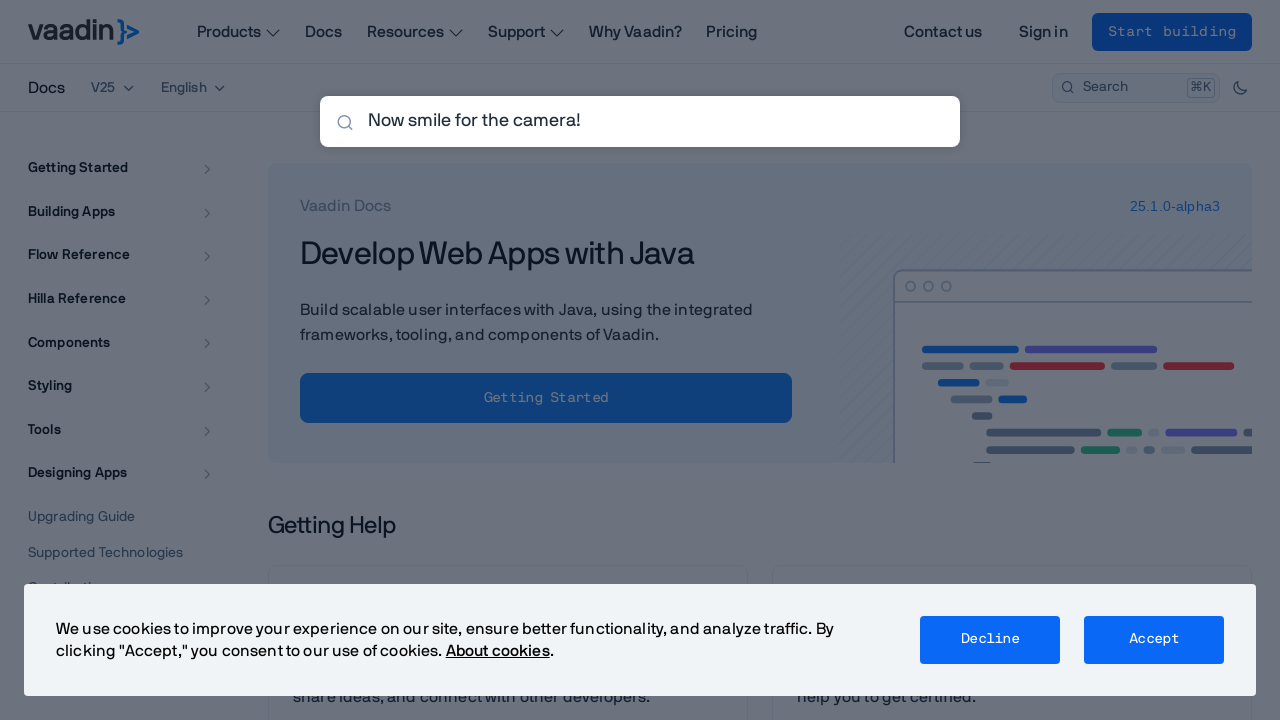